Tests keyboard shortcuts functionality by entering text in a text comparison tool, then using keyboard shortcuts to select all, copy, tab to next field, and paste the content

Starting URL: https://text-compare.com/

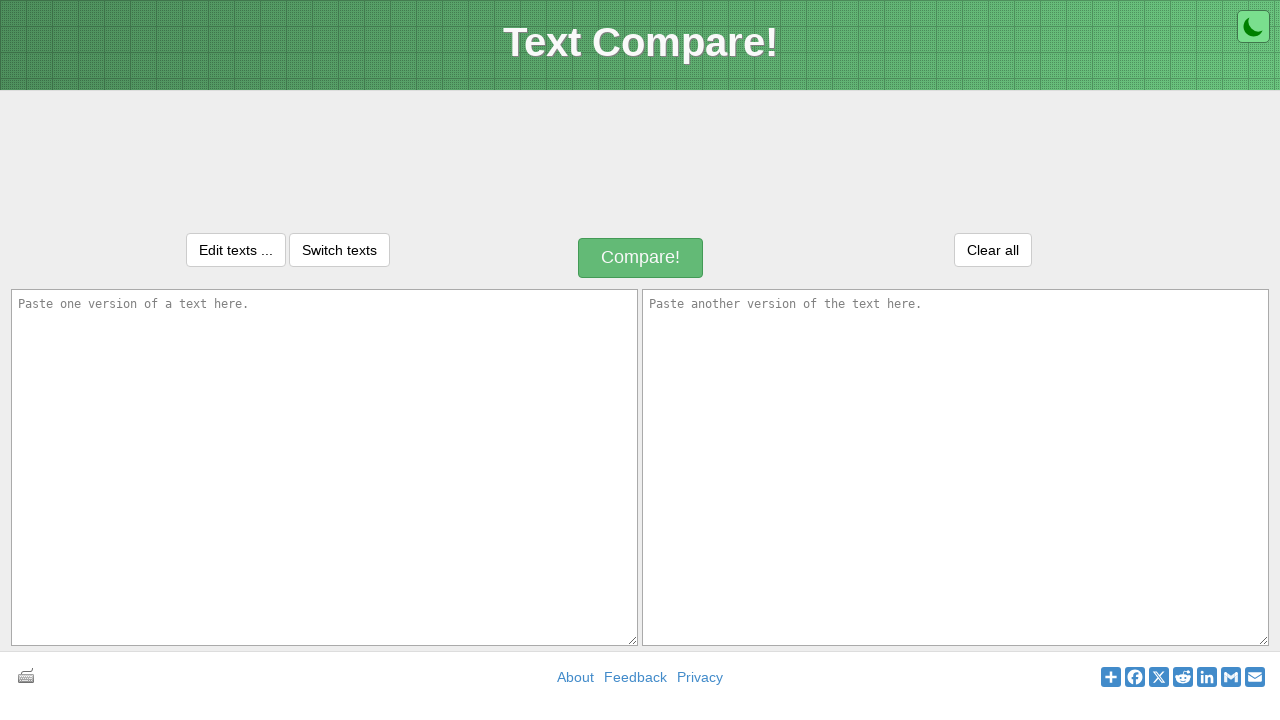

Entered text 'Welcome Utkarsh how are You!' in the first input field on #inputText1
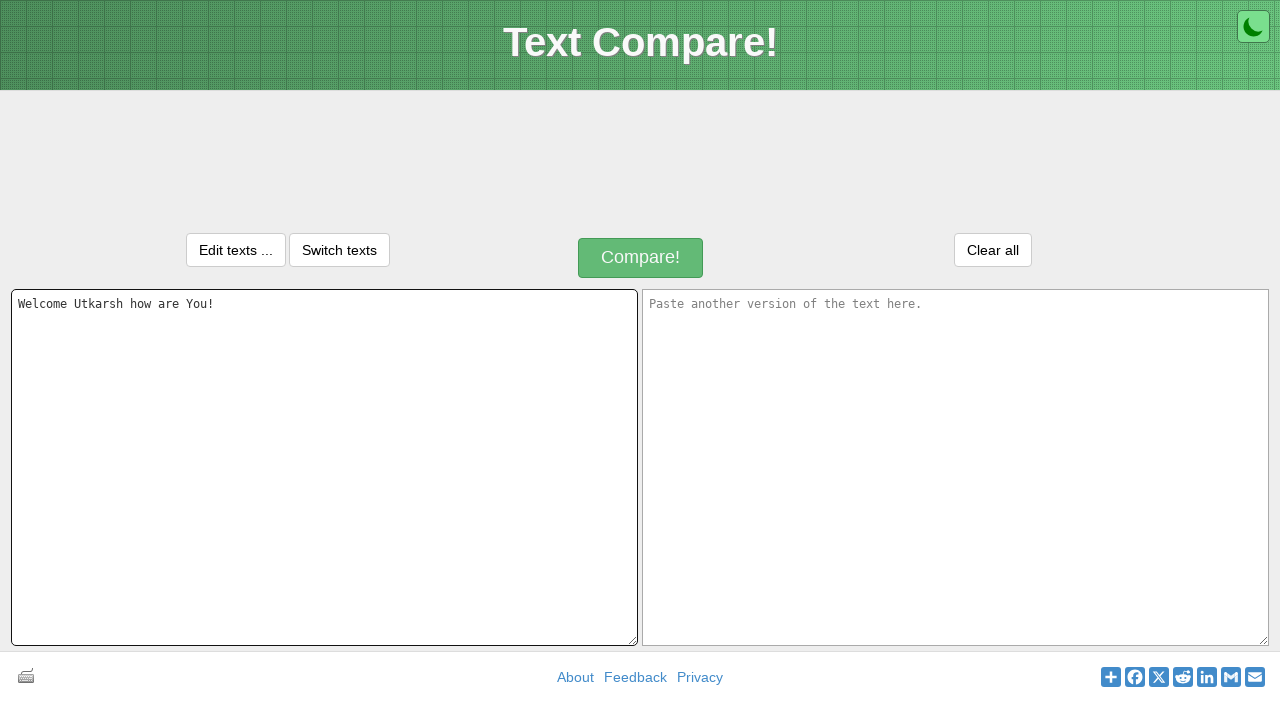

Selected all text using Ctrl+A keyboard shortcut
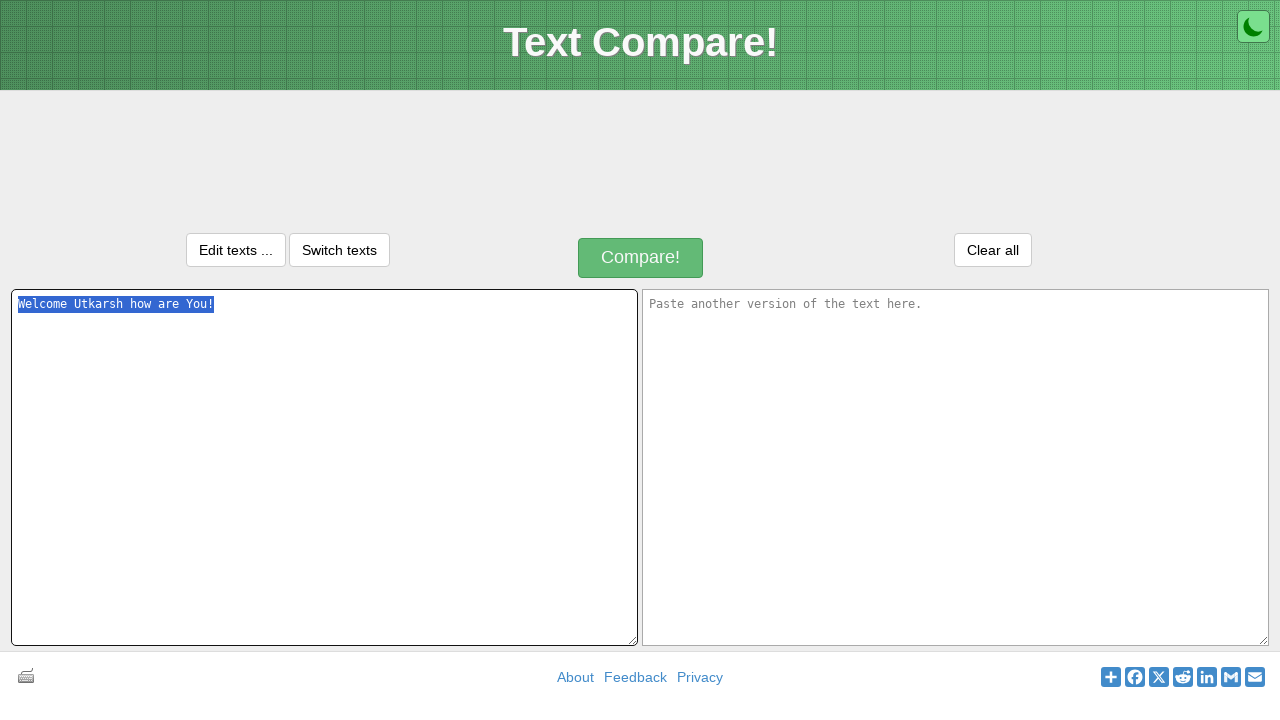

Copied selected text using Ctrl+C keyboard shortcut
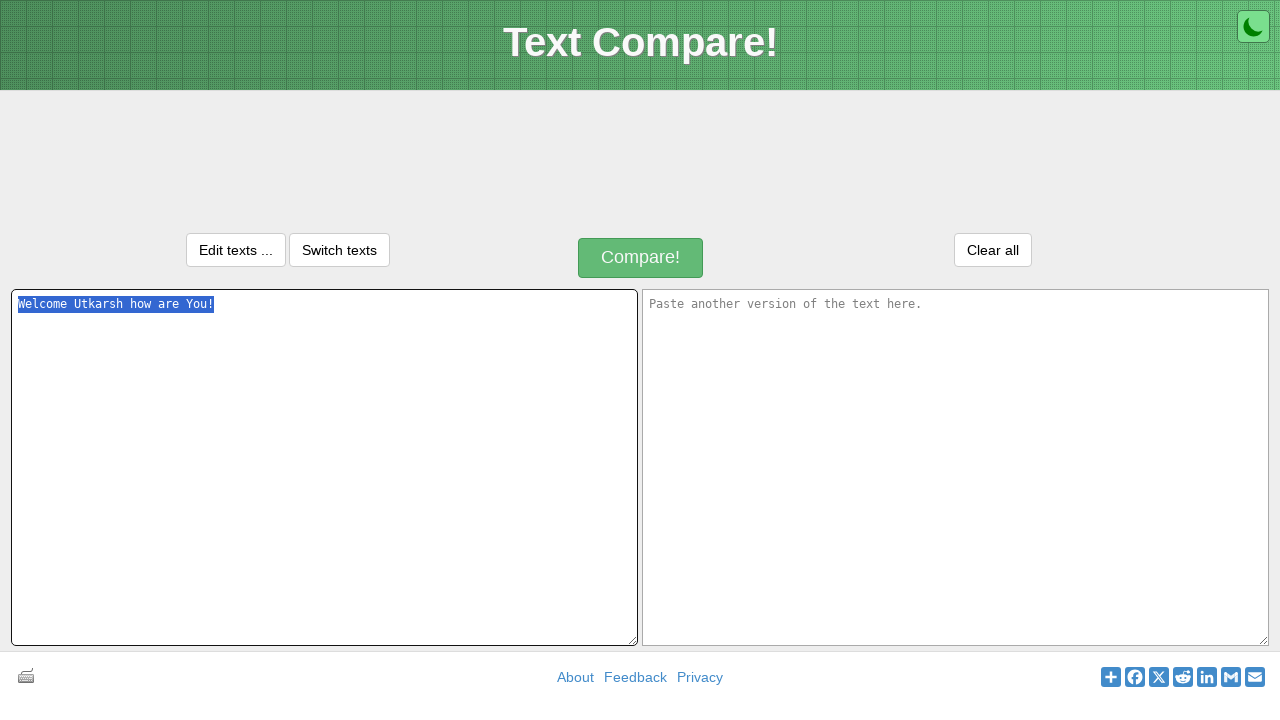

Moved to next field using Tab keyboard shortcut
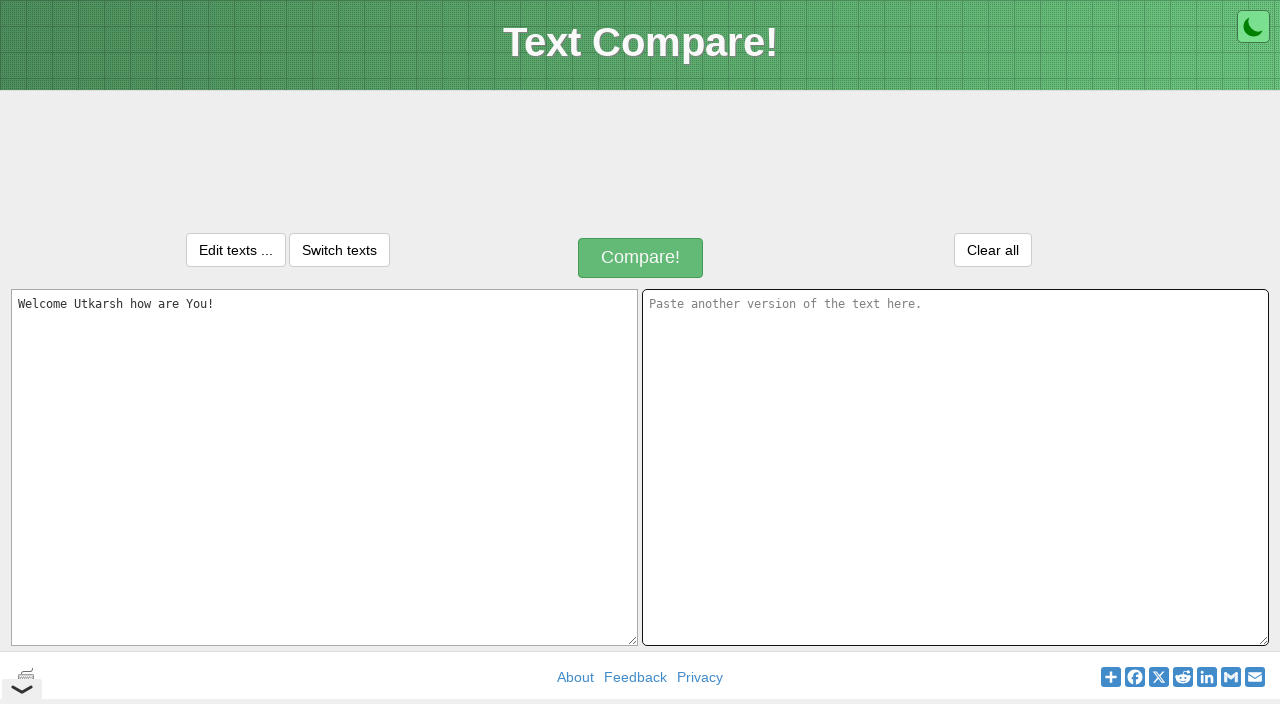

Pasted copied text using Ctrl+V keyboard shortcut
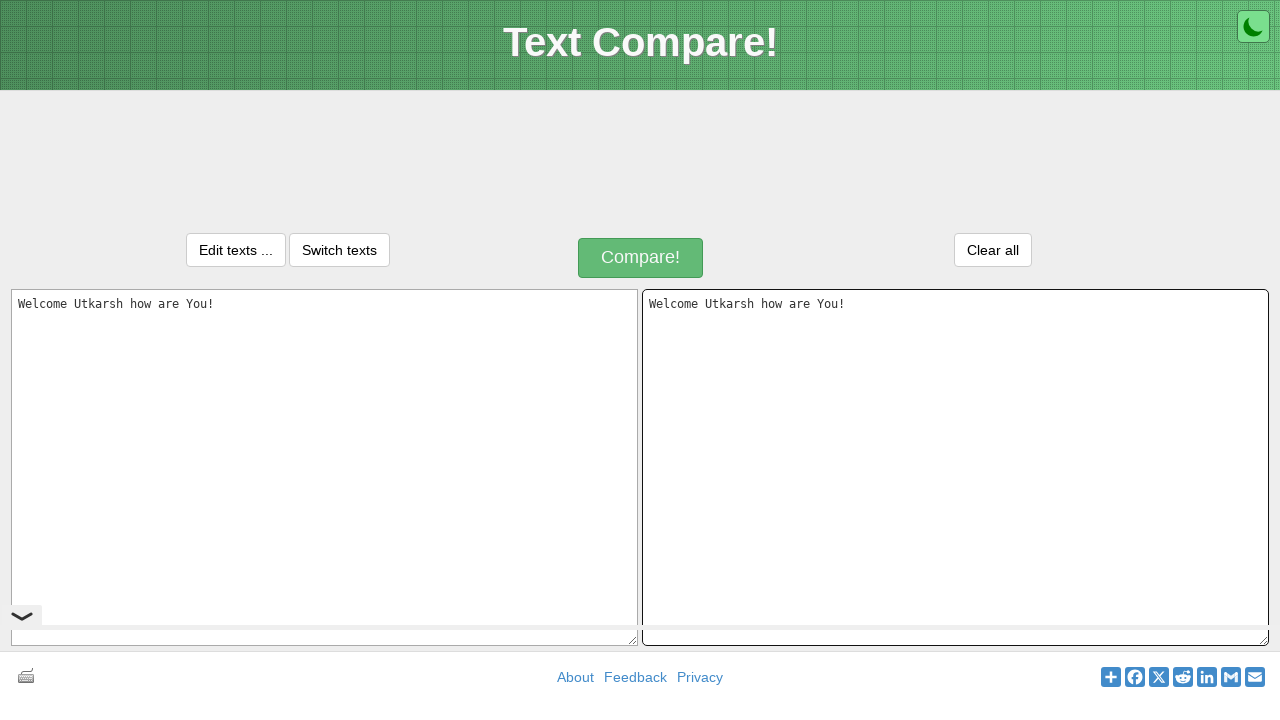

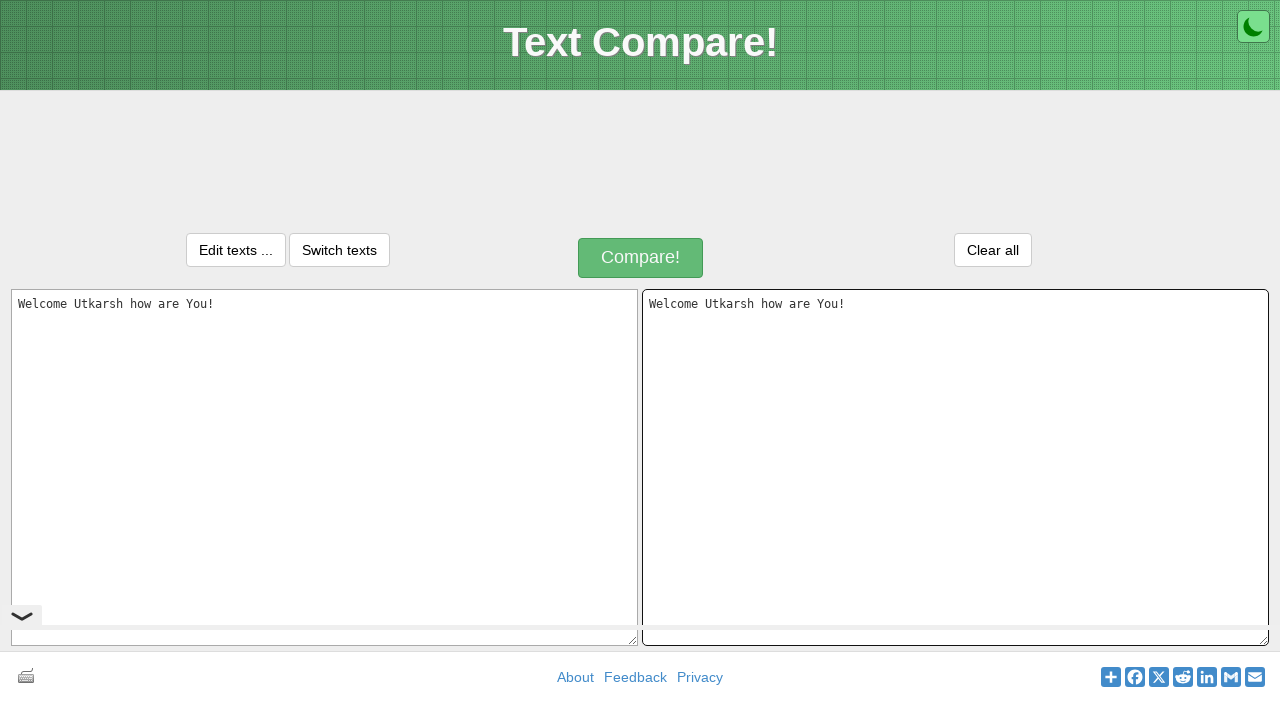